Basic test that navigates to the client page without performing any actions

Starting URL: https://rahulshettyacademy.com/client

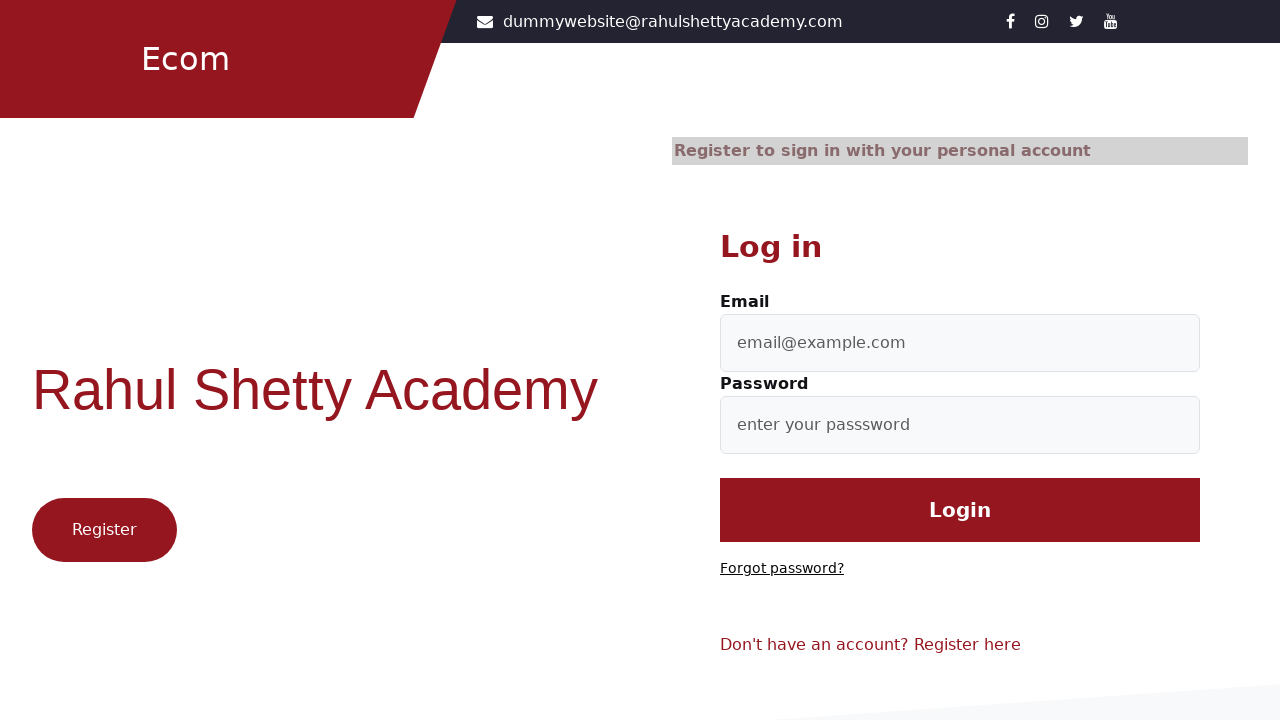

Waited for page to load DOM content at https://rahulshettyacademy.com/client
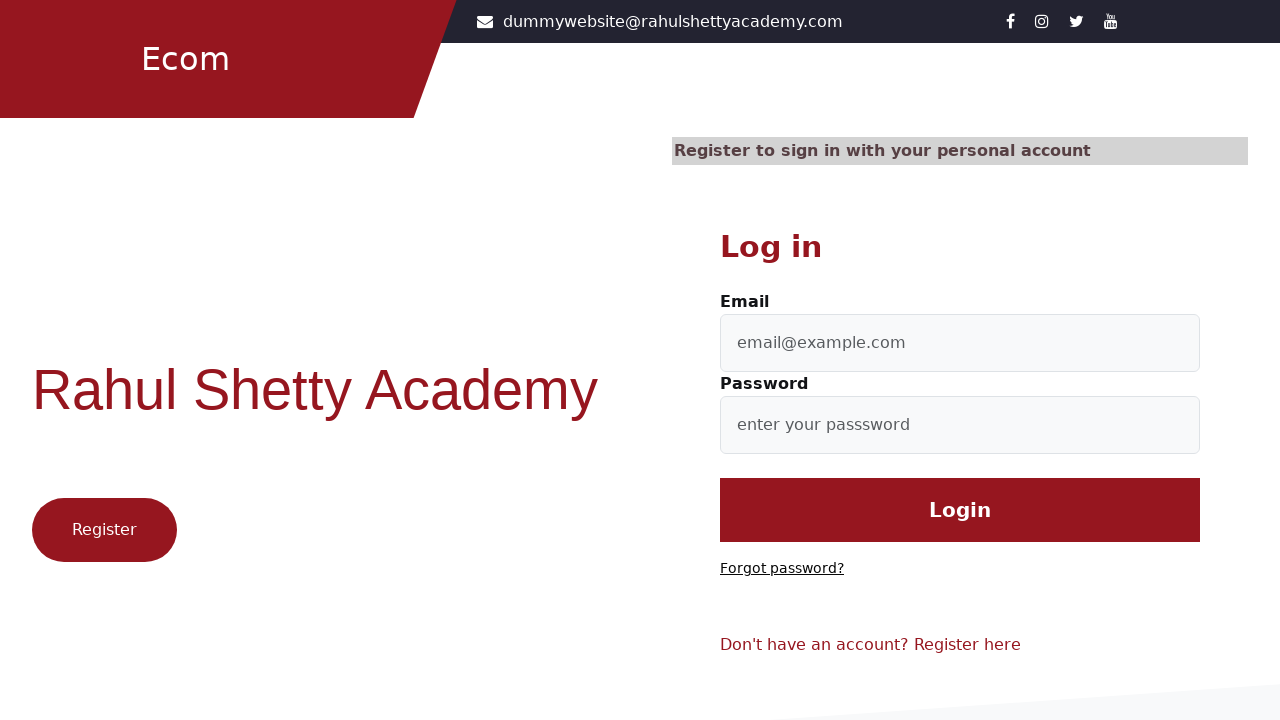

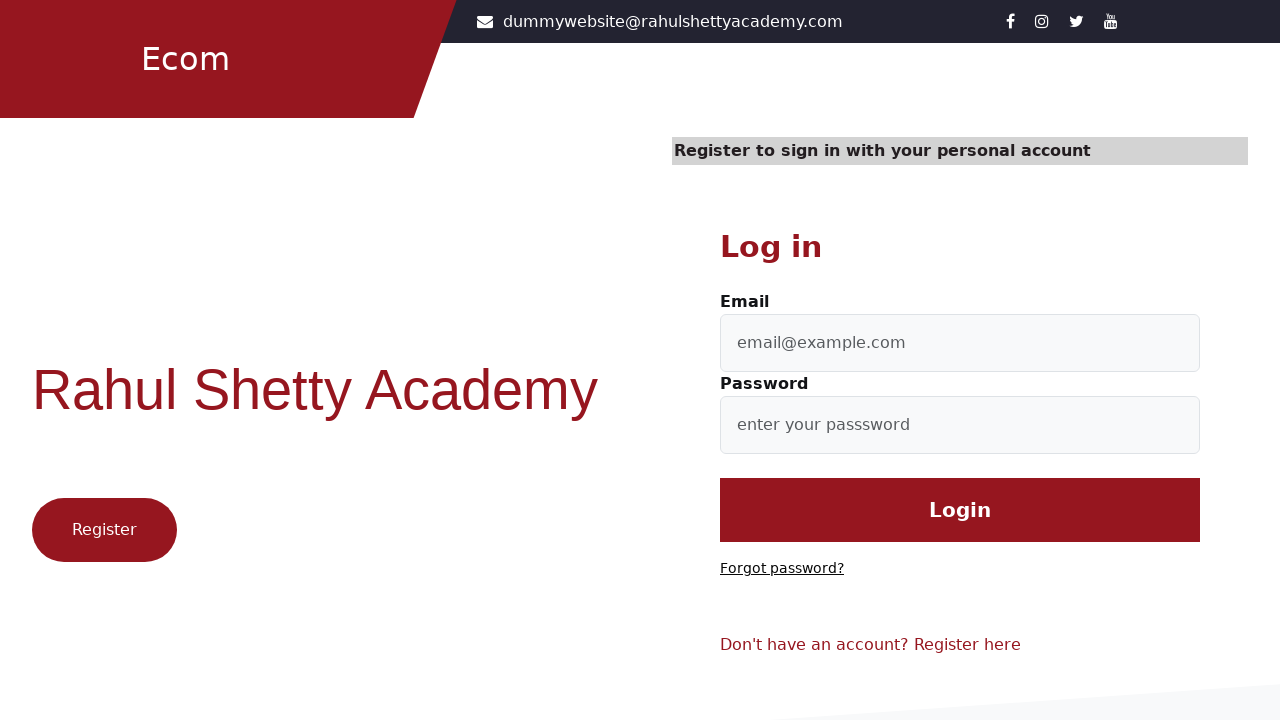